Tests double-click functionality on W3Schools demo page by entering text in a field and double-clicking a button to copy the text

Starting URL: https://www.w3schools.com/tags/tryit.asp?filename=tryhtml5_ev_ondblclick3

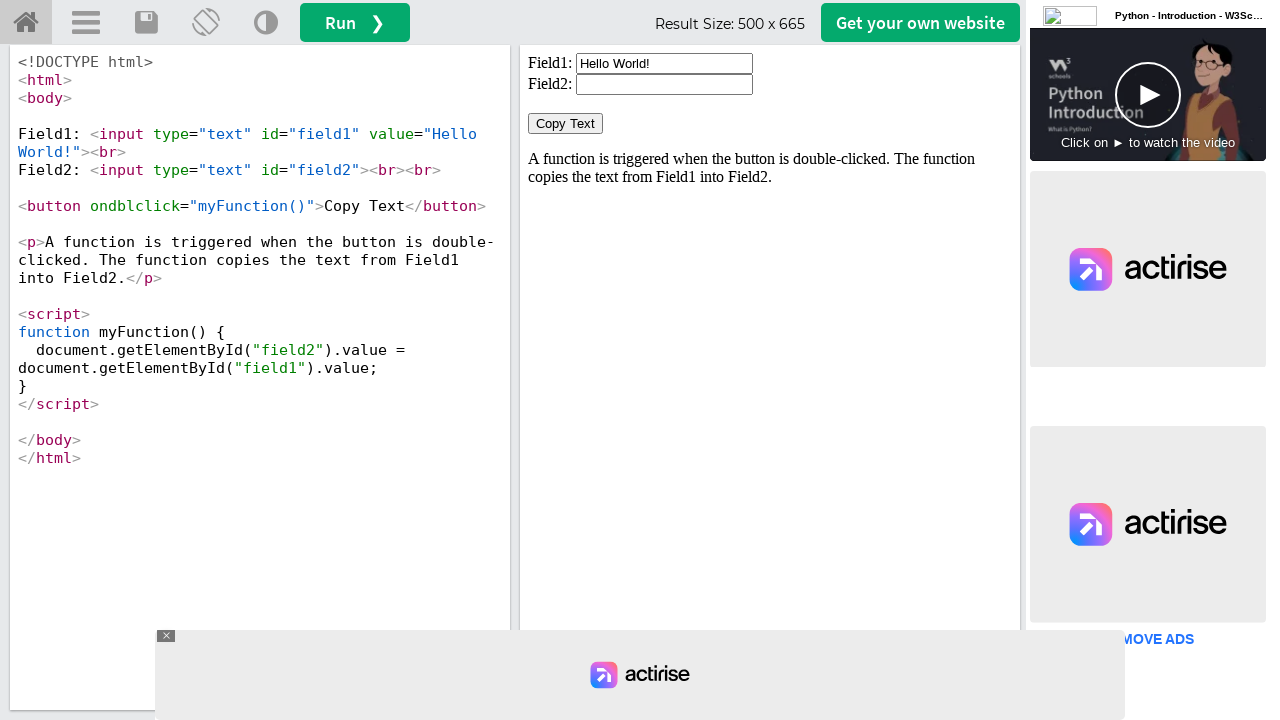

Located iframe containing demo content
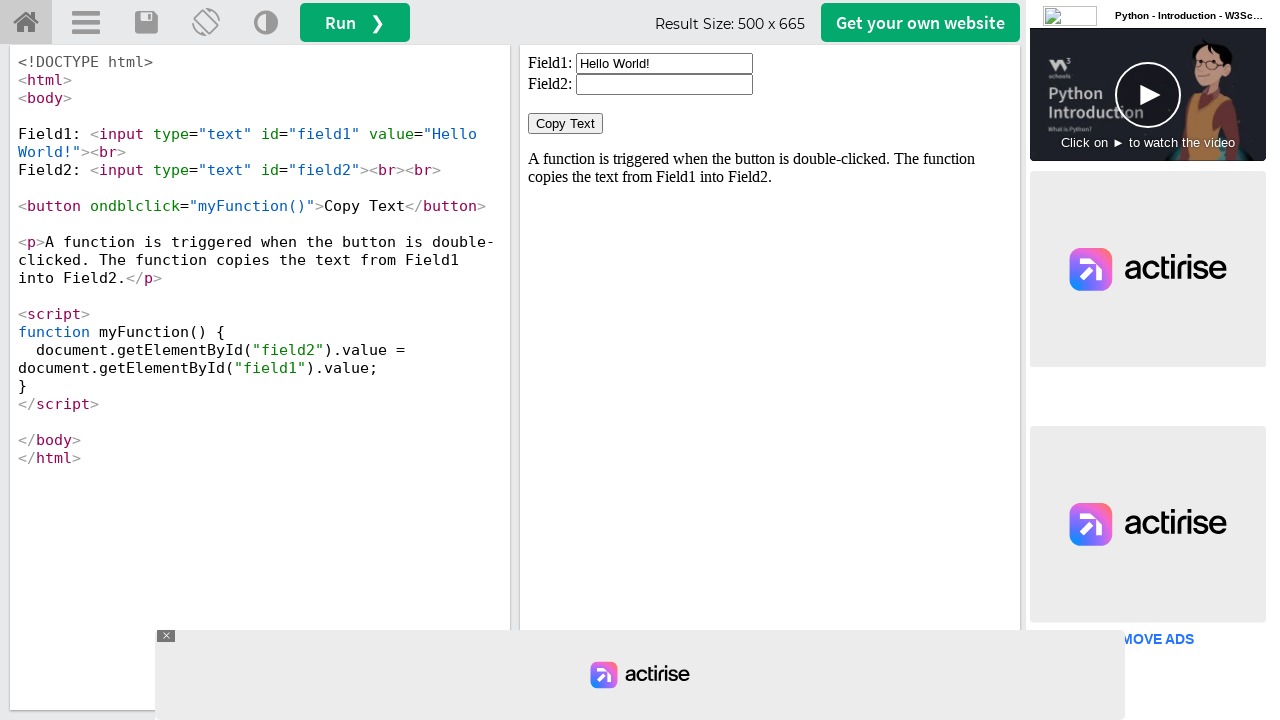

Cleared the input field on #iframeResult >> internal:control=enter-frame >> xpath=//input[@id='field1']
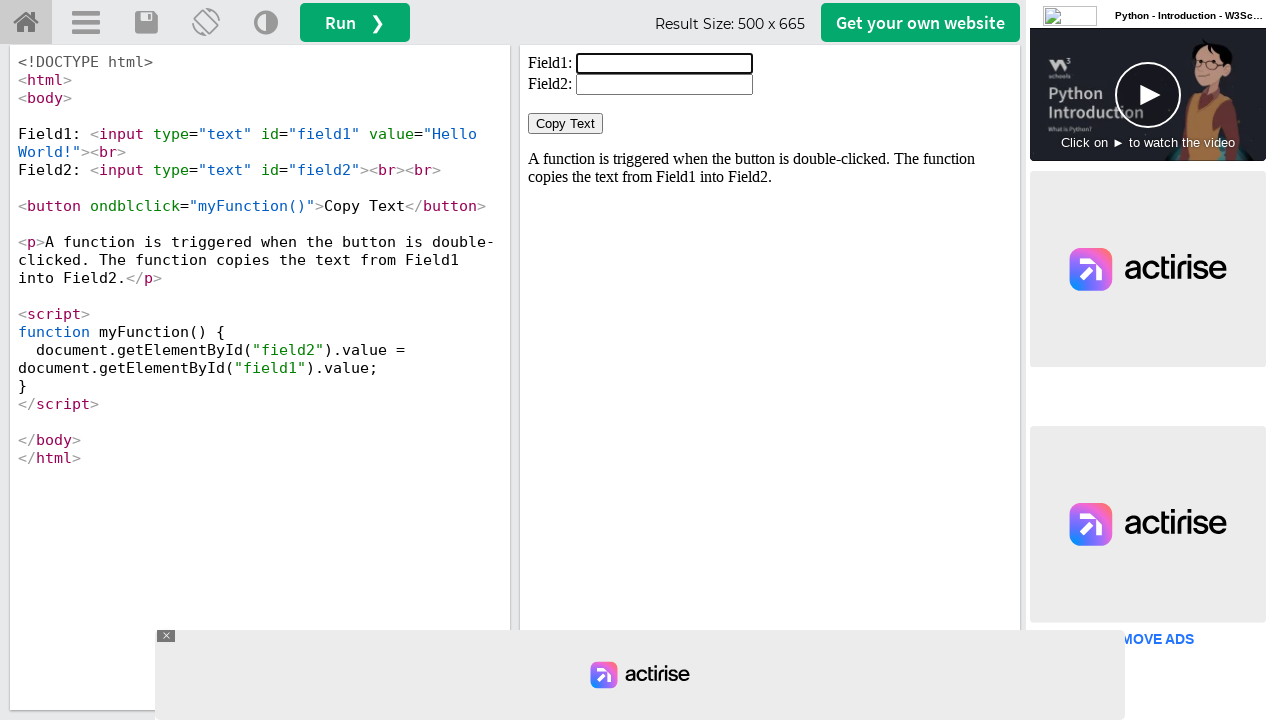

Filled input field with 'welcome' on #iframeResult >> internal:control=enter-frame >> xpath=//input[@id='field1']
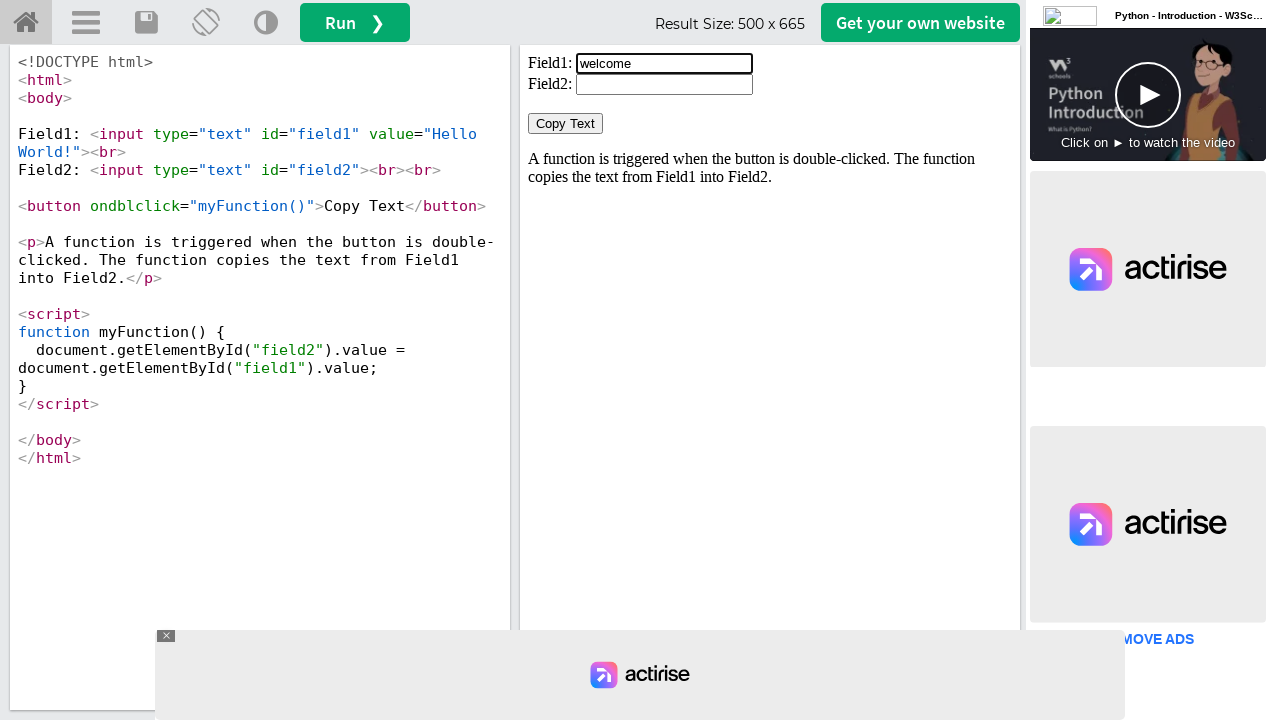

Double-clicked the 'Copy Text' button to copy text at (566, 124) on #iframeResult >> internal:control=enter-frame >> xpath=//button[normalize-space(
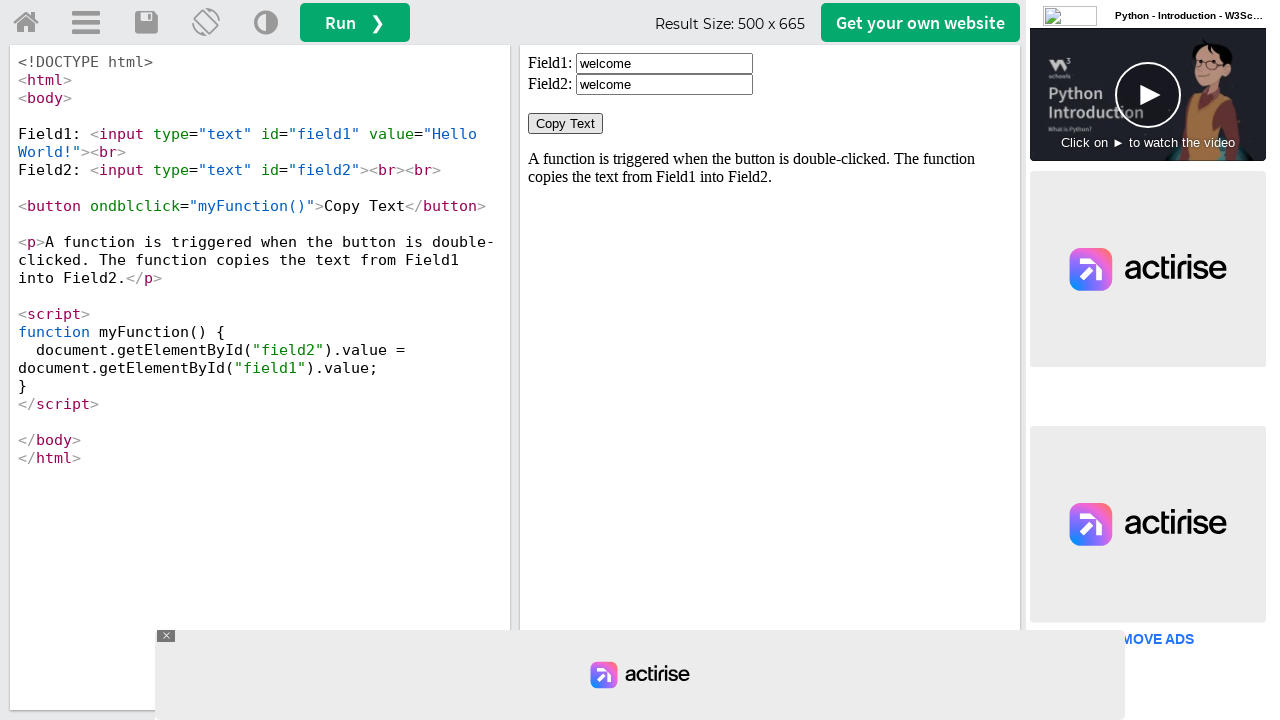

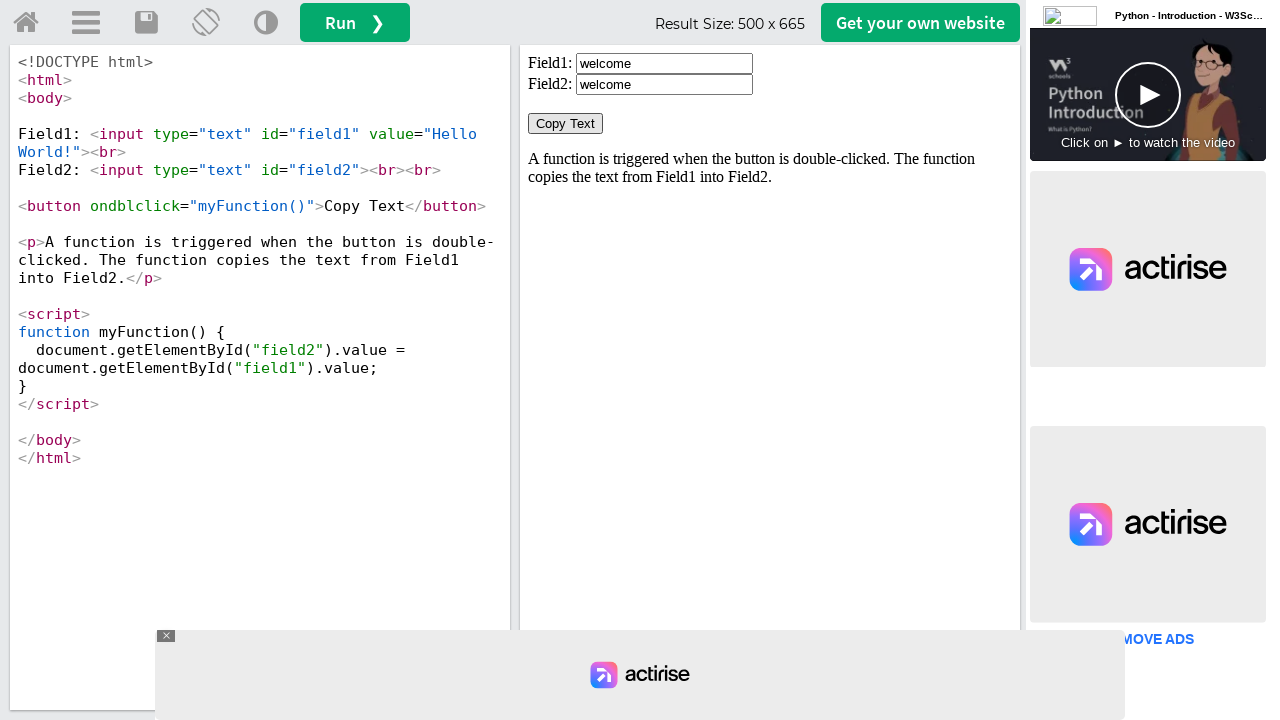